Tests wait functionality on a demo page by clicking buttons and filling text fields that appear after delays

Starting URL: https://www.hyrtutorials.com/p/waits-demo.html

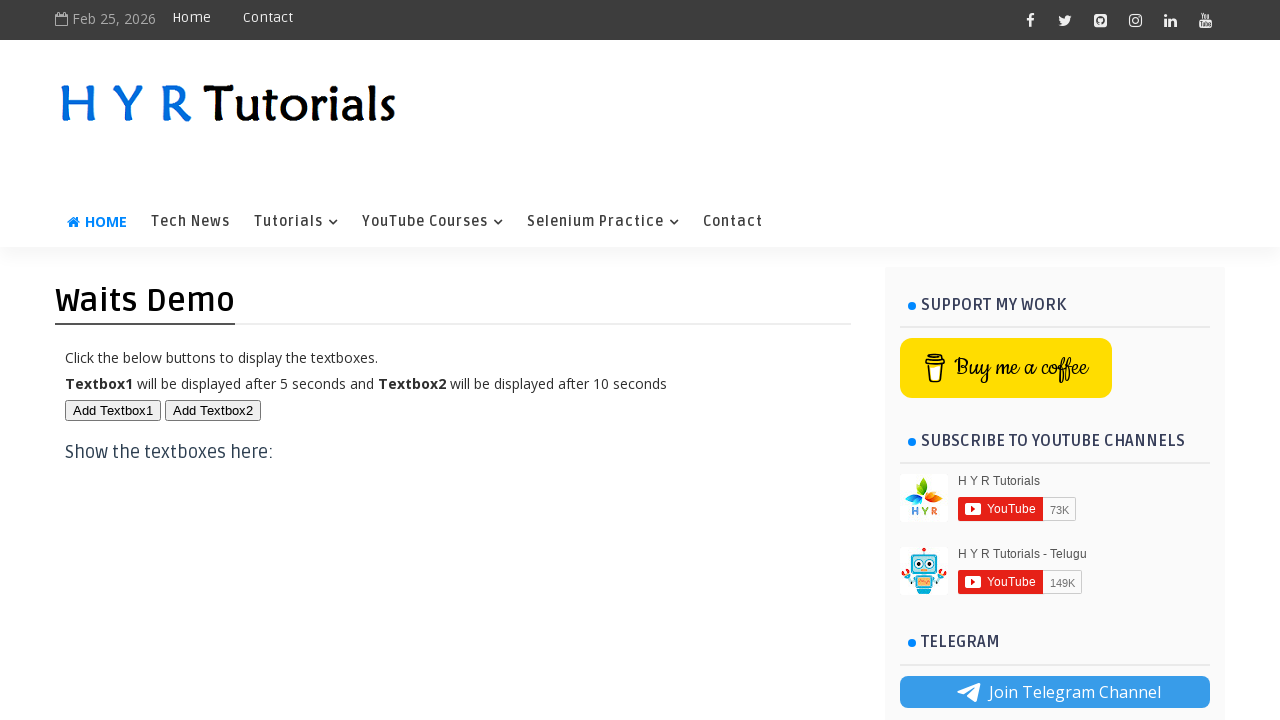

Navigated to waits demo page
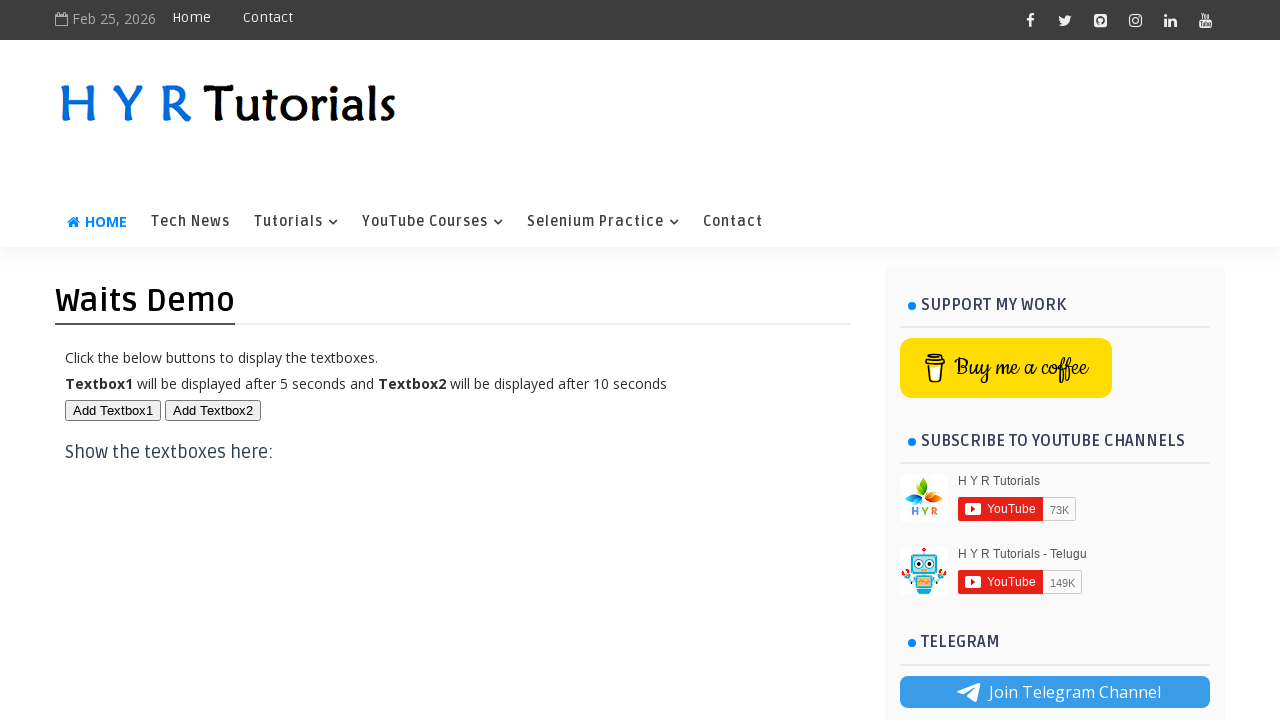

Clicked first button to trigger text field appearance at (113, 410) on #btn1
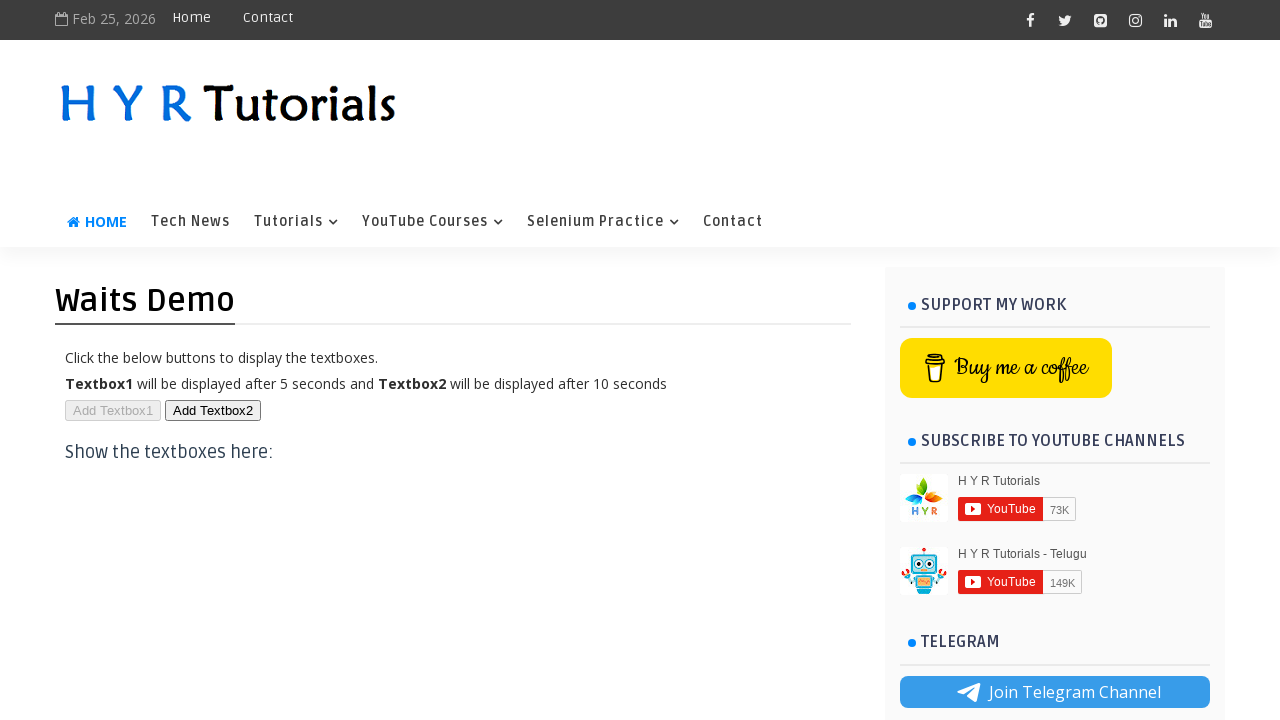

Filled first text field with 'custom text' on #txt1
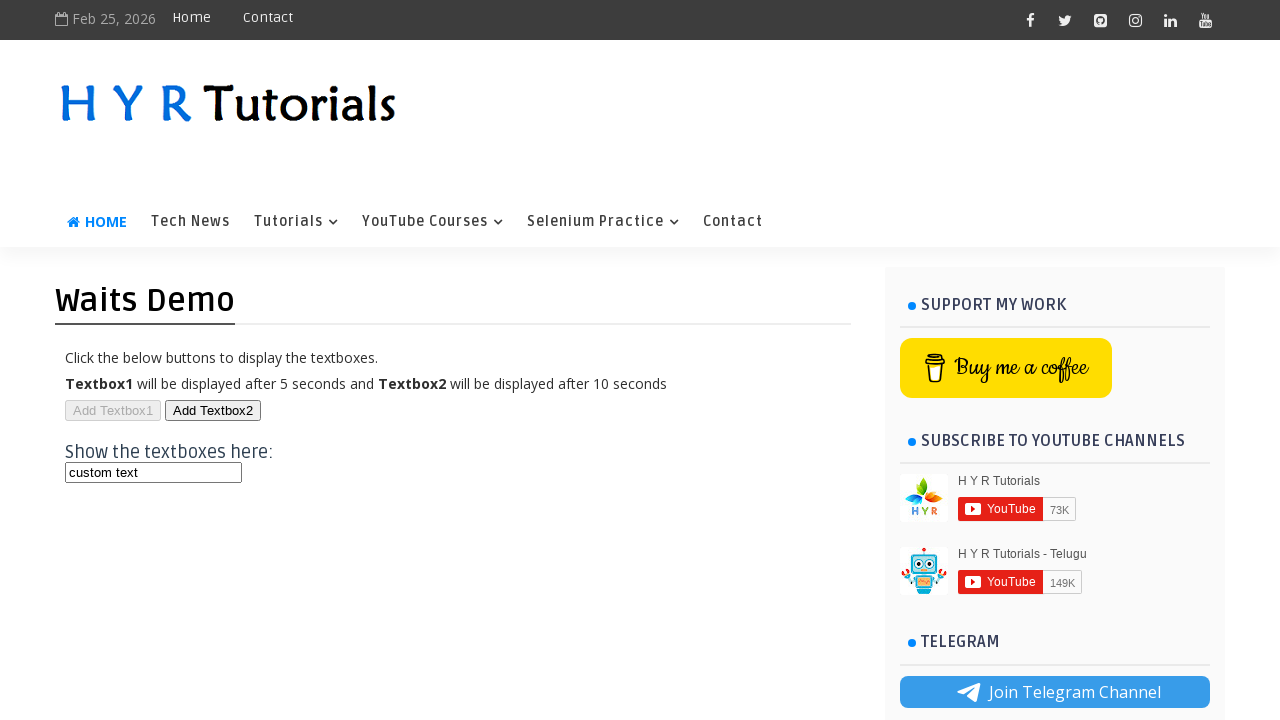

Clicked second button to trigger second text field appearance at (213, 410) on #btn2
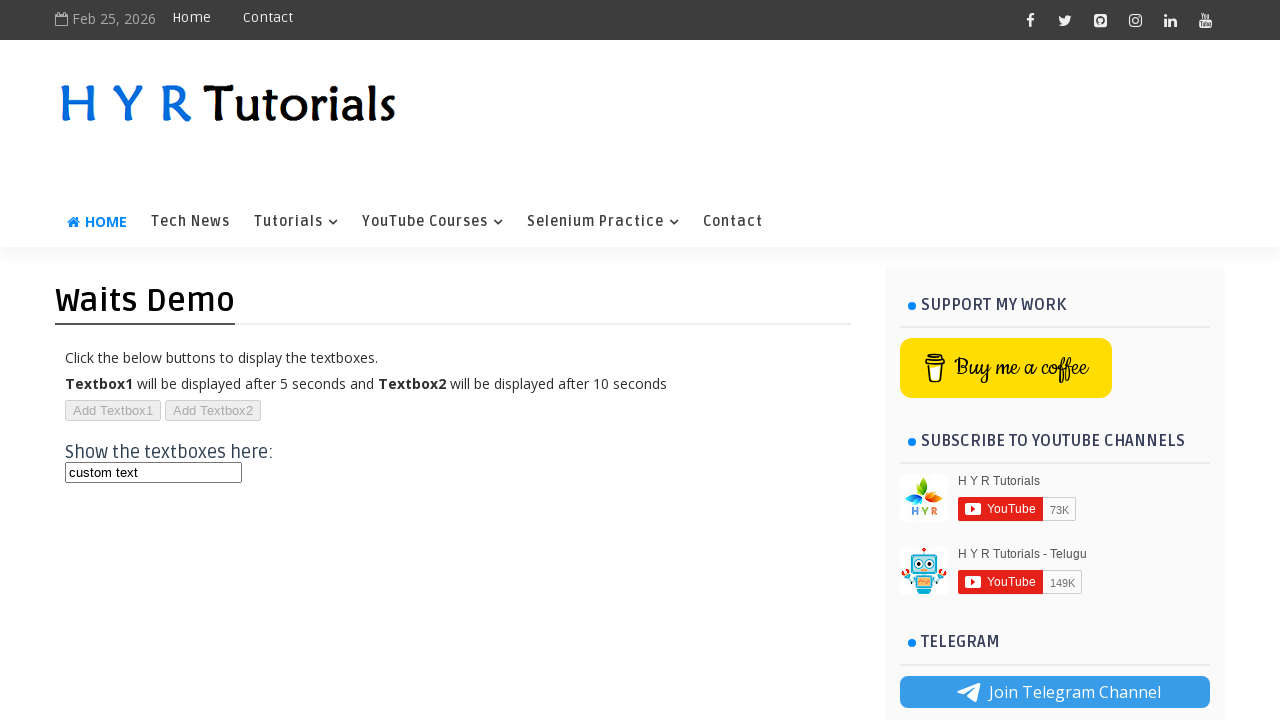

Filled second text field with 'this is new text' on #txt2
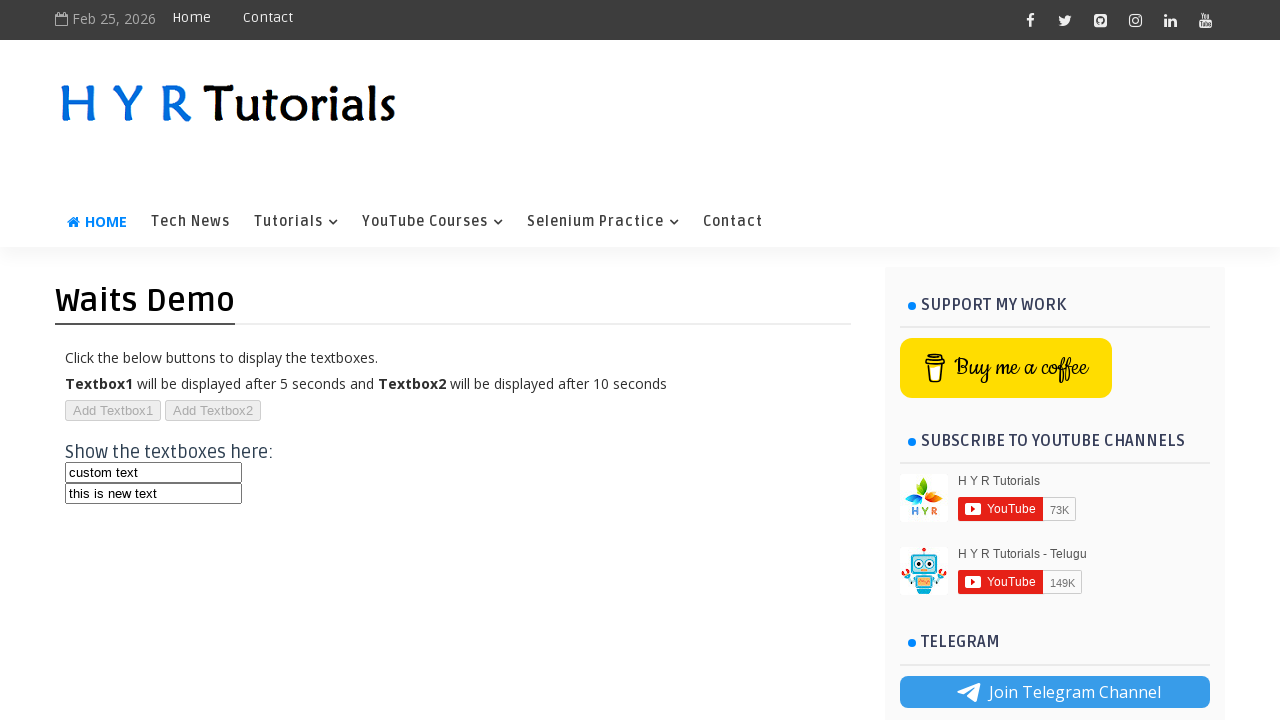

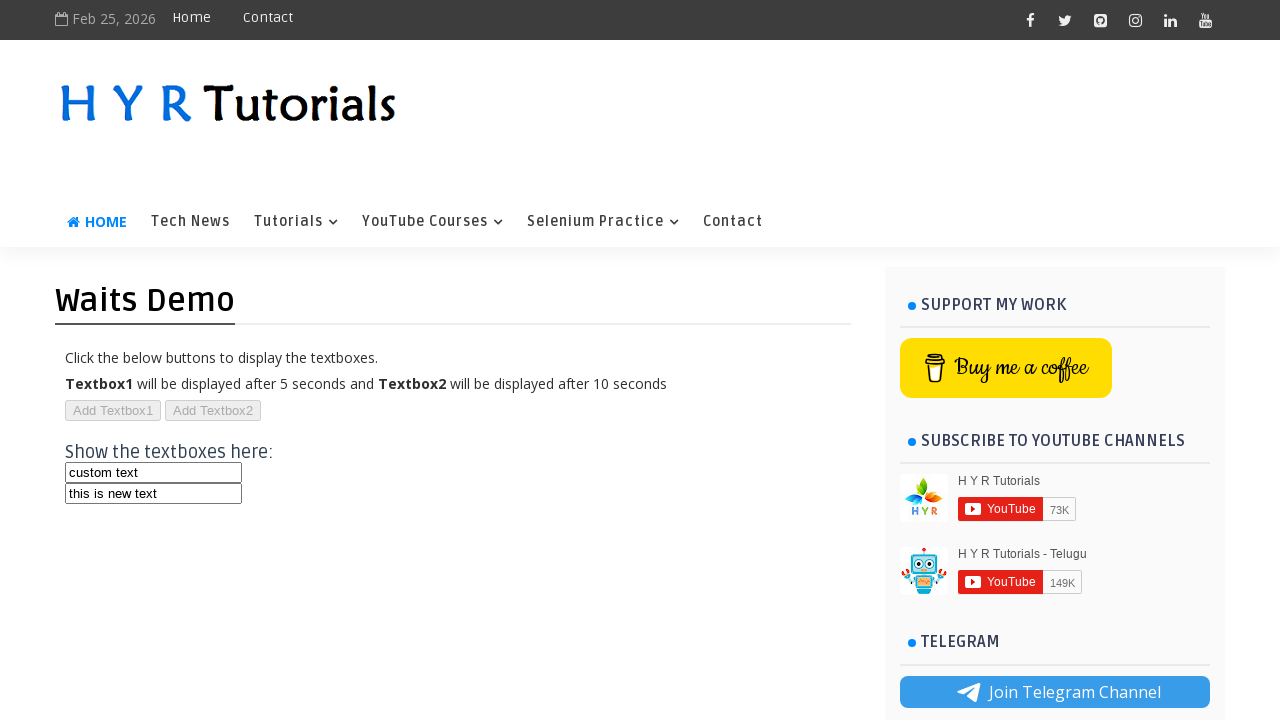